Tests dynamic loading functionality by clicking a start button and waiting for hidden content to become visible

Starting URL: http://the-internet.herokuapp.com/dynamic_loading/1

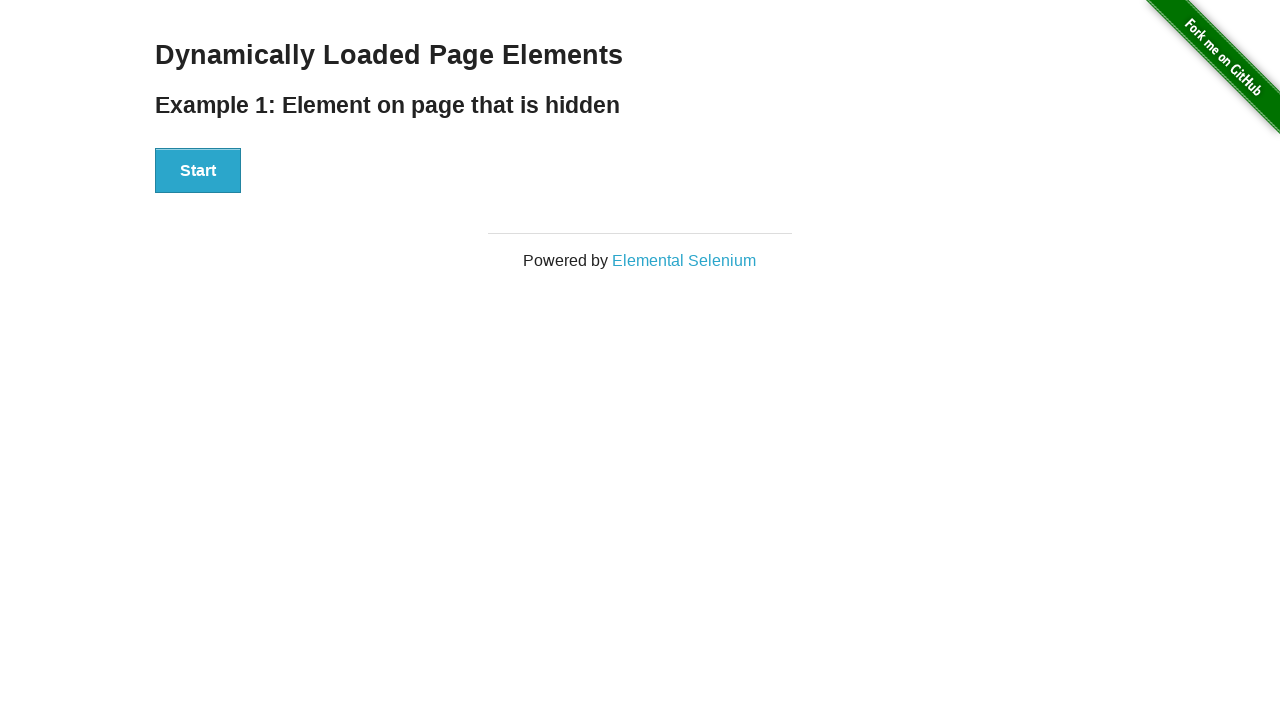

Clicked the start button to trigger dynamic loading at (198, 171) on div#start button
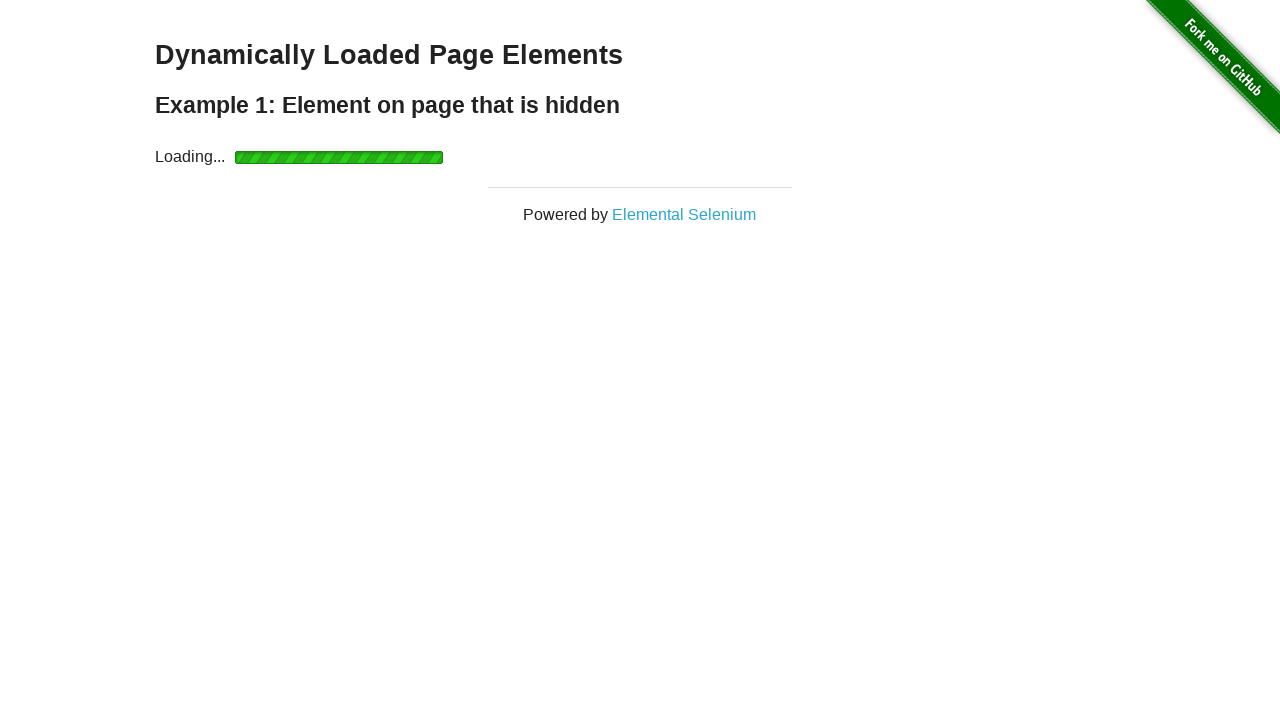

Dynamically loaded content became visible
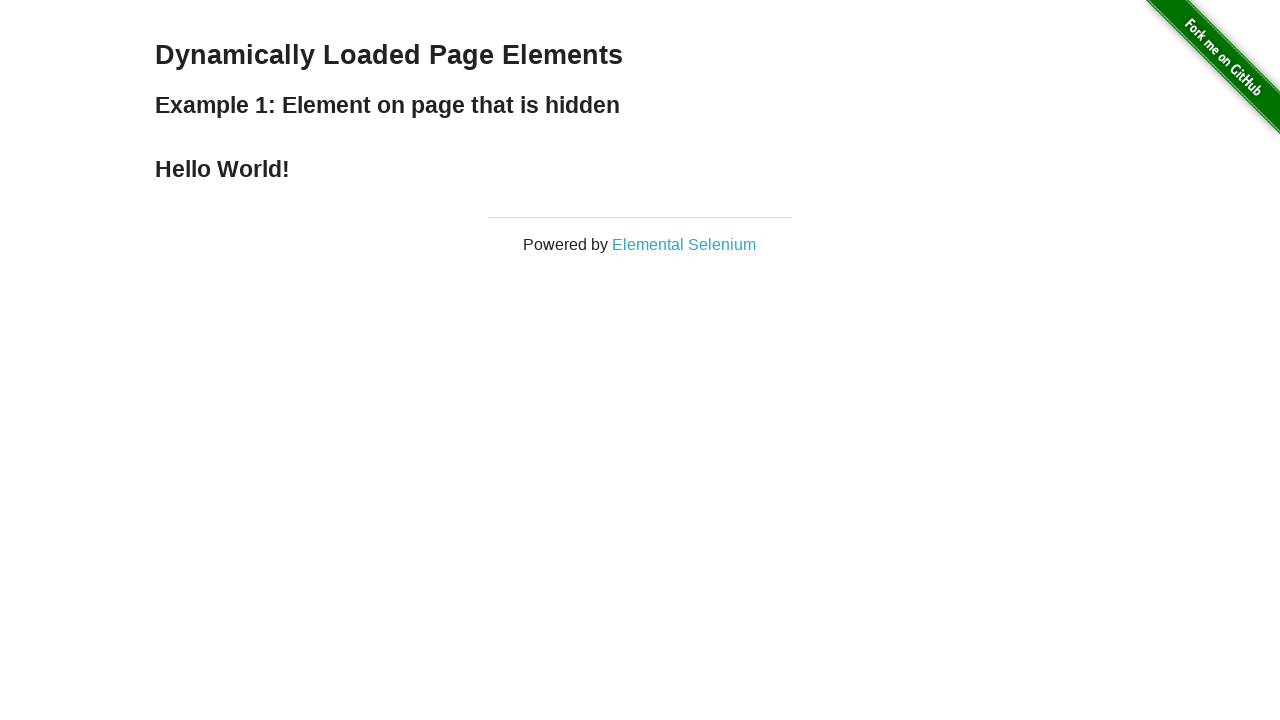

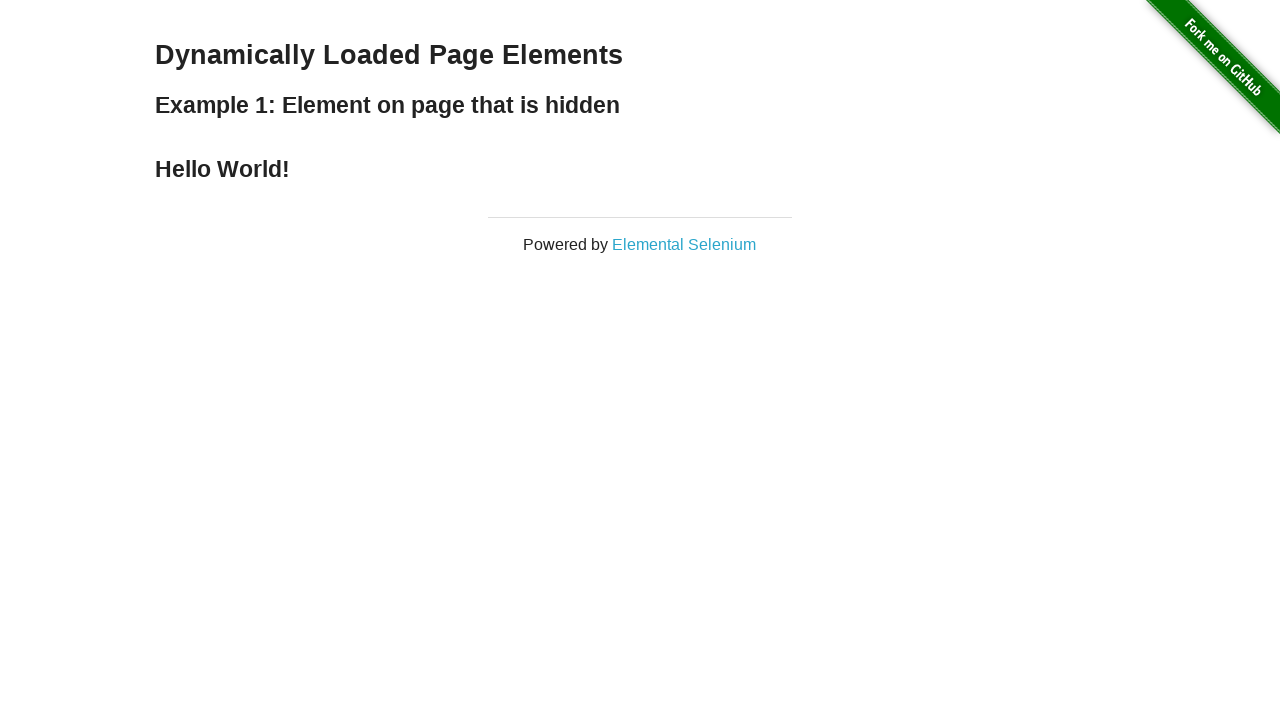